Tests selecting an option from dropdown by its visible text and verifies the selection

Starting URL: https://the-internet.herokuapp.com/dropdown

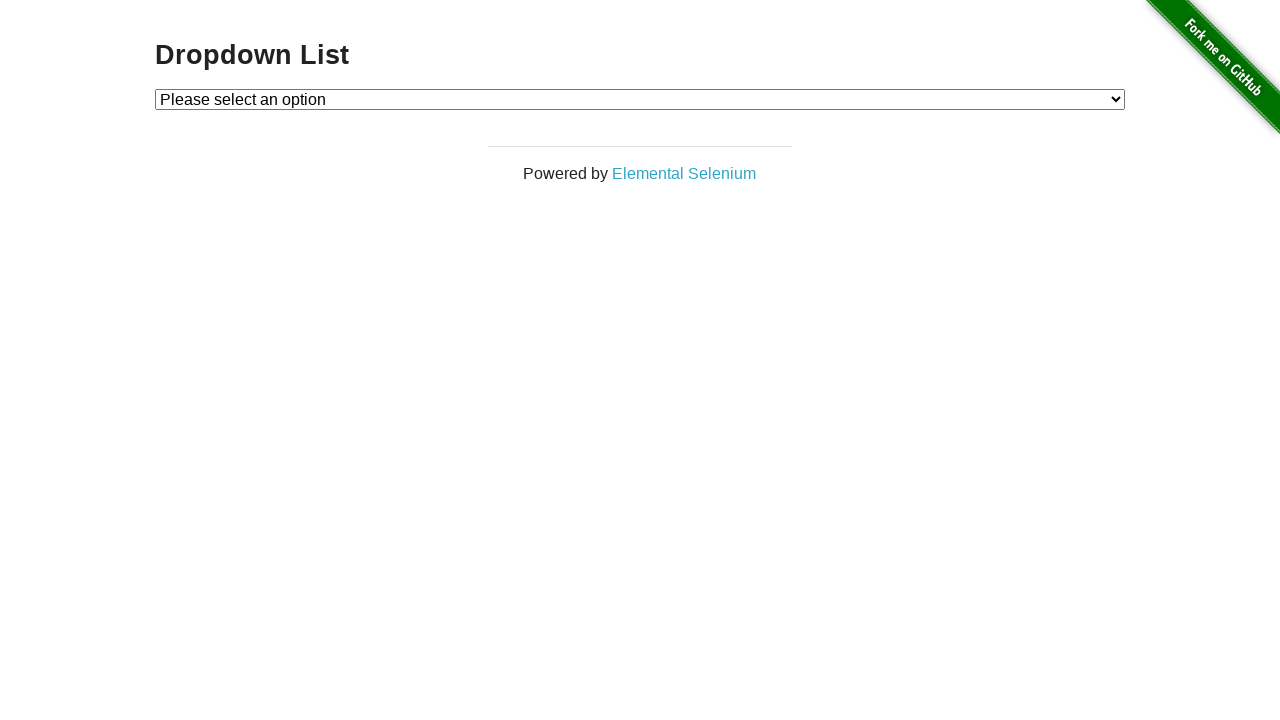

Navigated to dropdown page
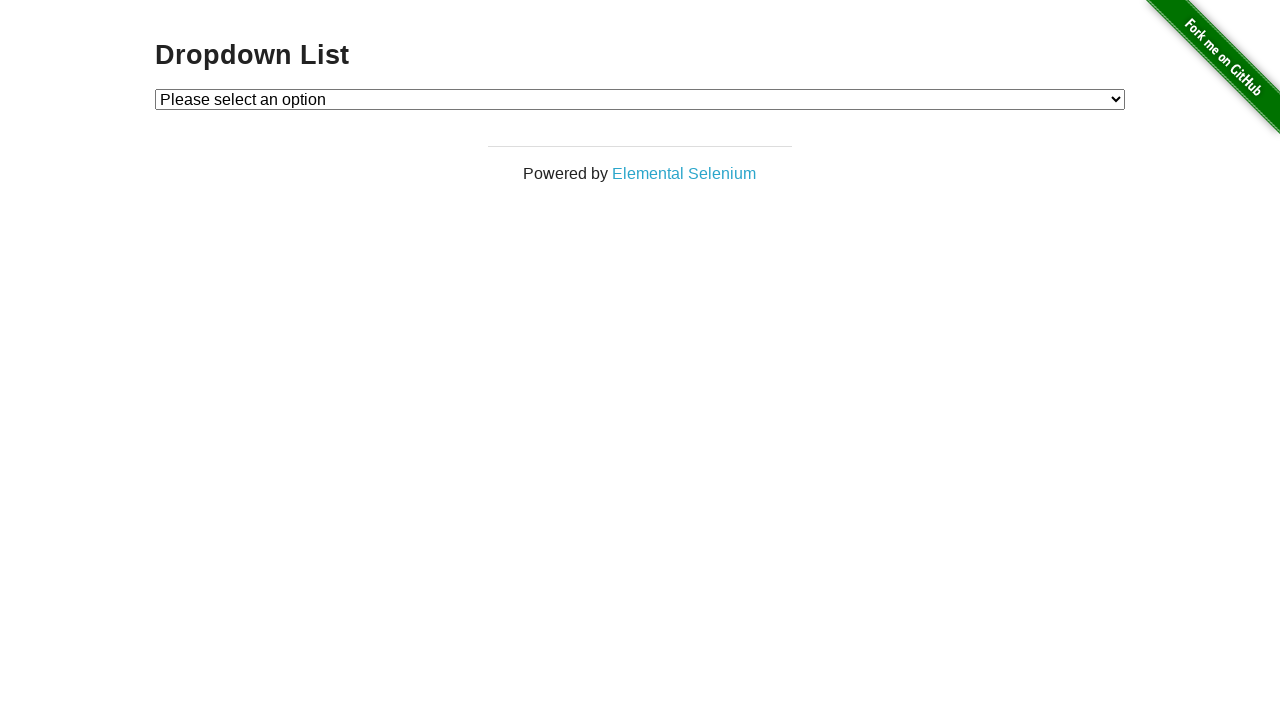

Selected 'Option 1' from dropdown by visible text on #dropdown
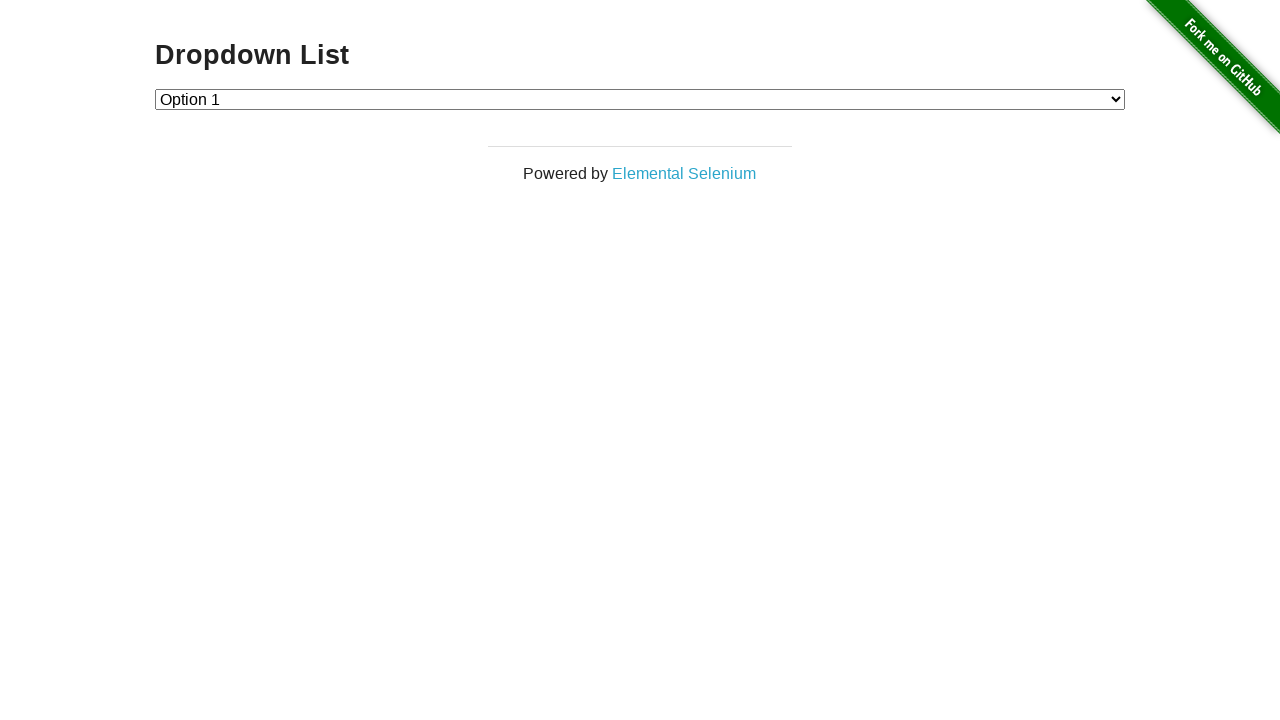

Retrieved the selected dropdown value
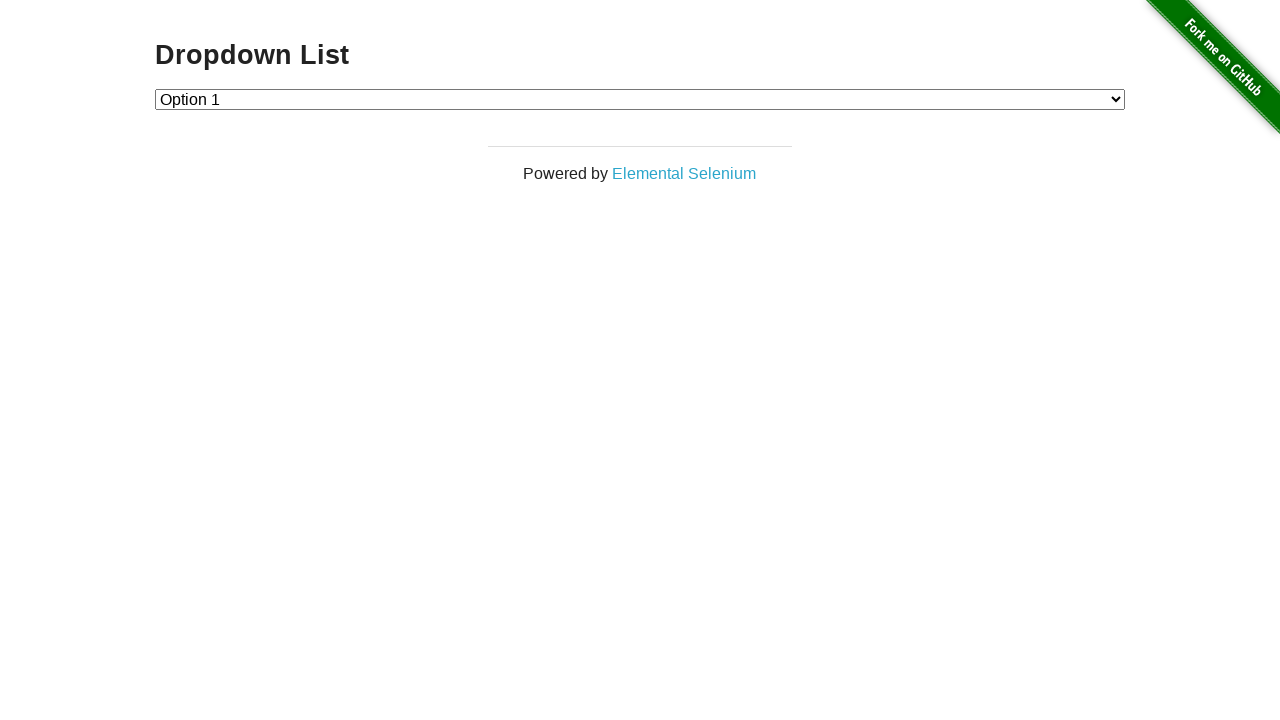

Verified that the selected value is '1'
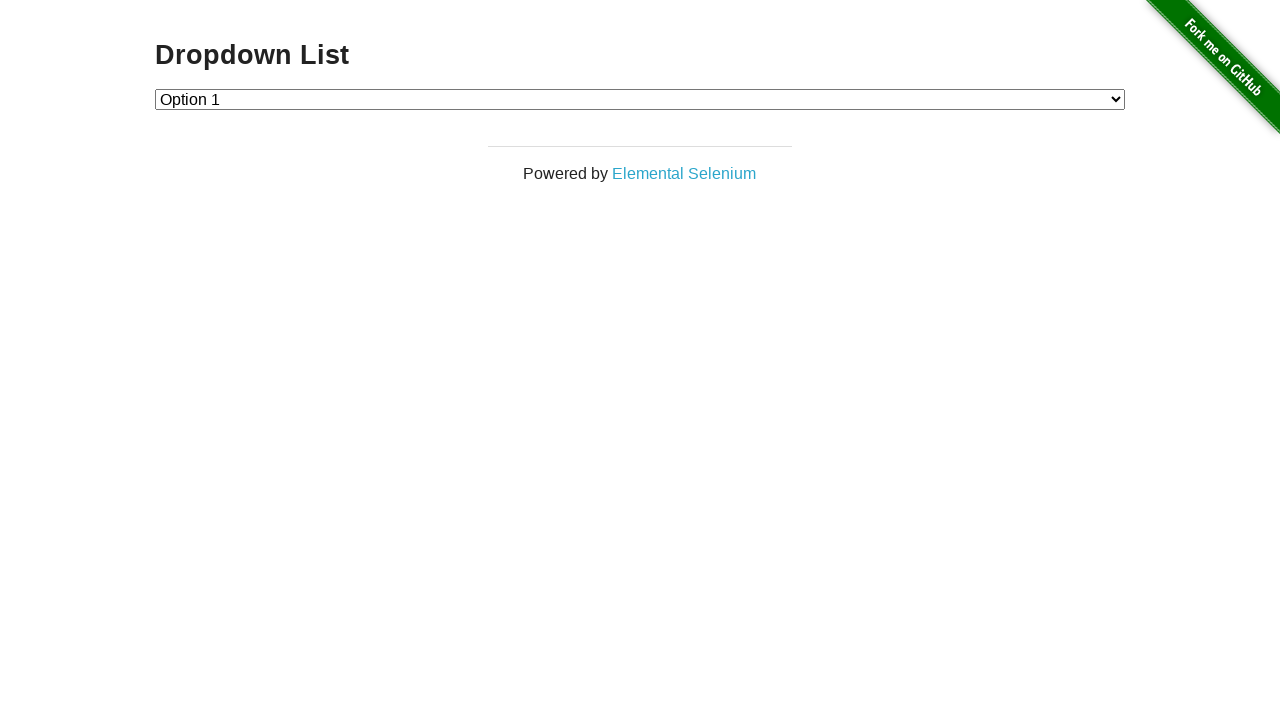

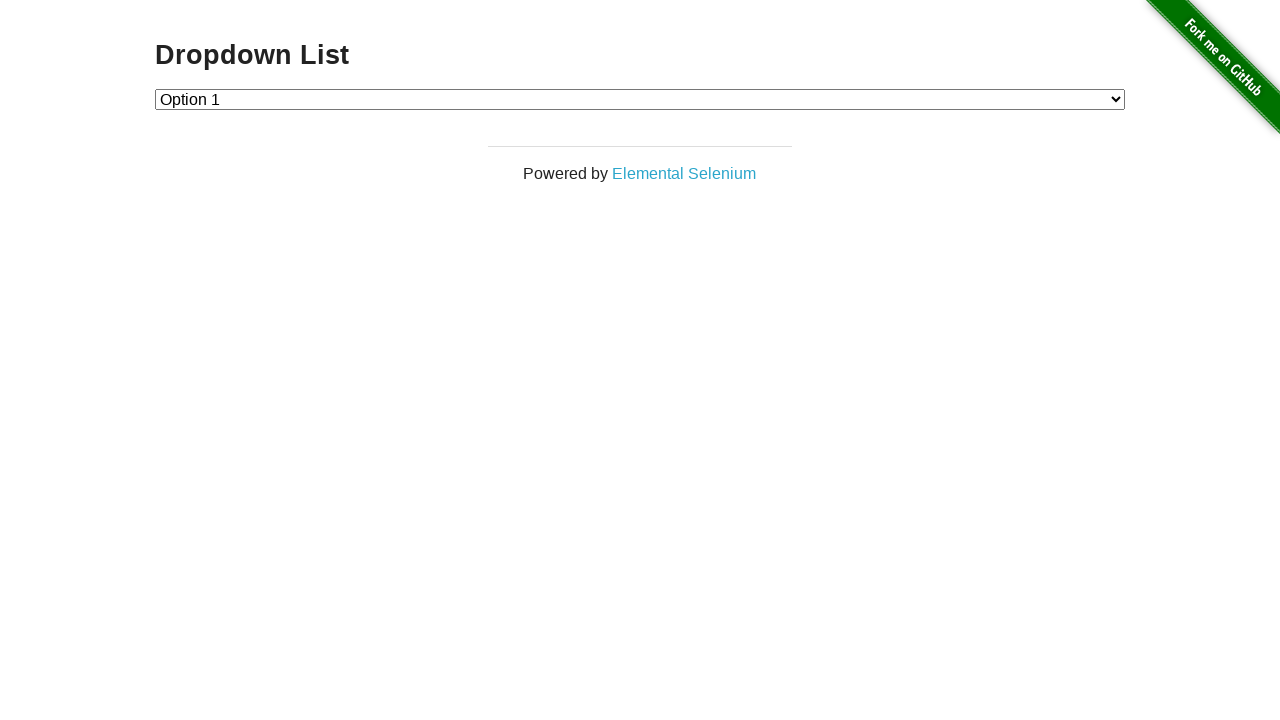